Demonstrates localStorage and cookie manipulation by setting, reading, and deleting values in both localStorage and browser cookies on a website.

Starting URL: https://www.lightnovelworld.com/

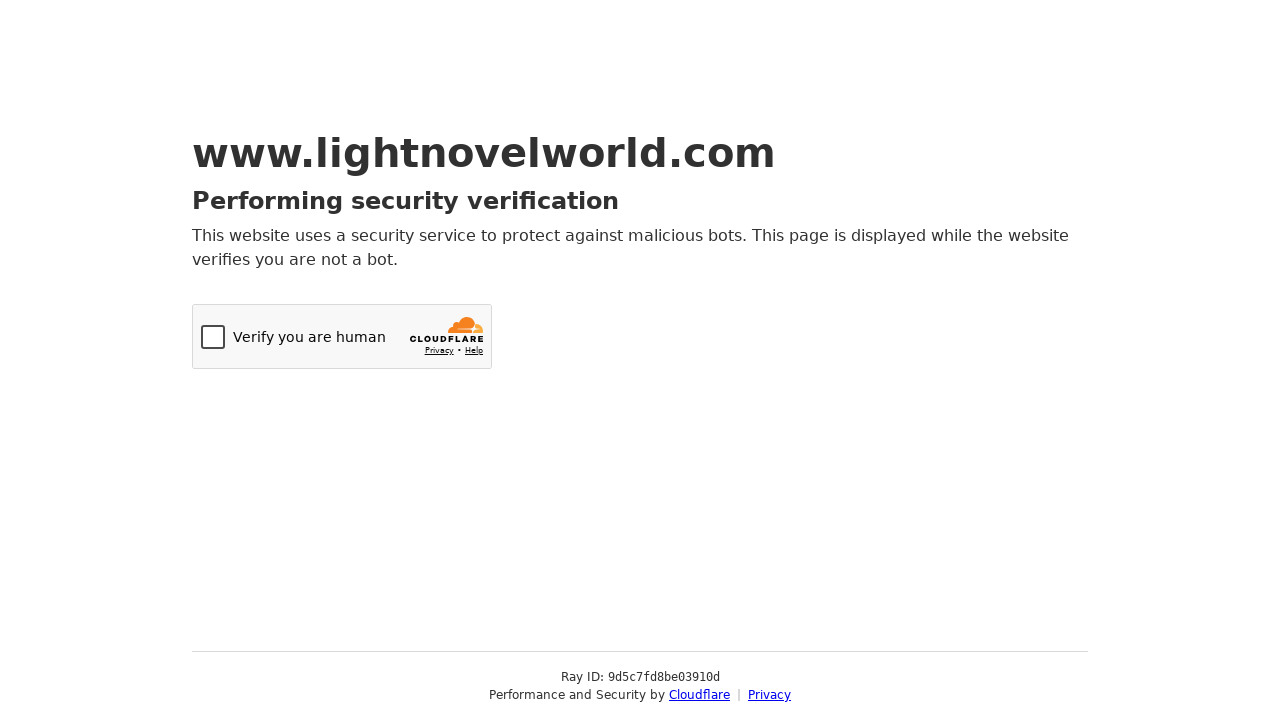

Set localStorage item with key 'SomeKey' and value 'AbraKaDabra'
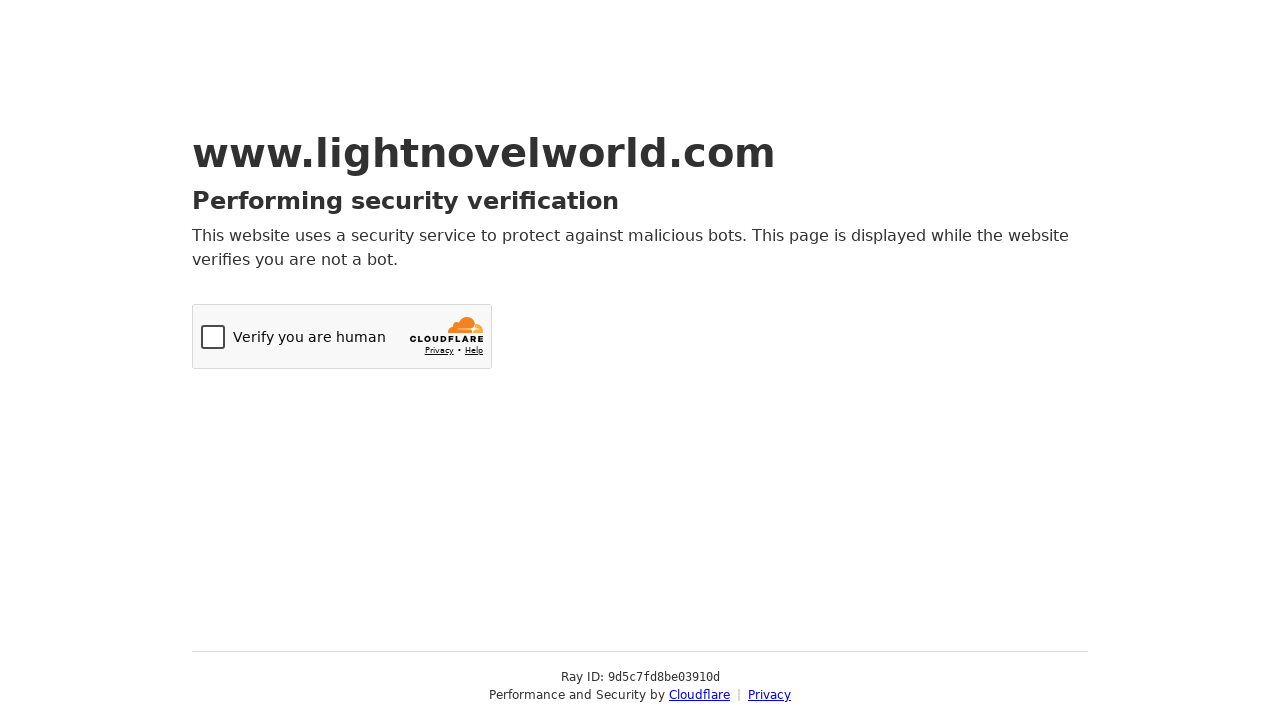

Retrieved localStorage value for 'SomeKey'
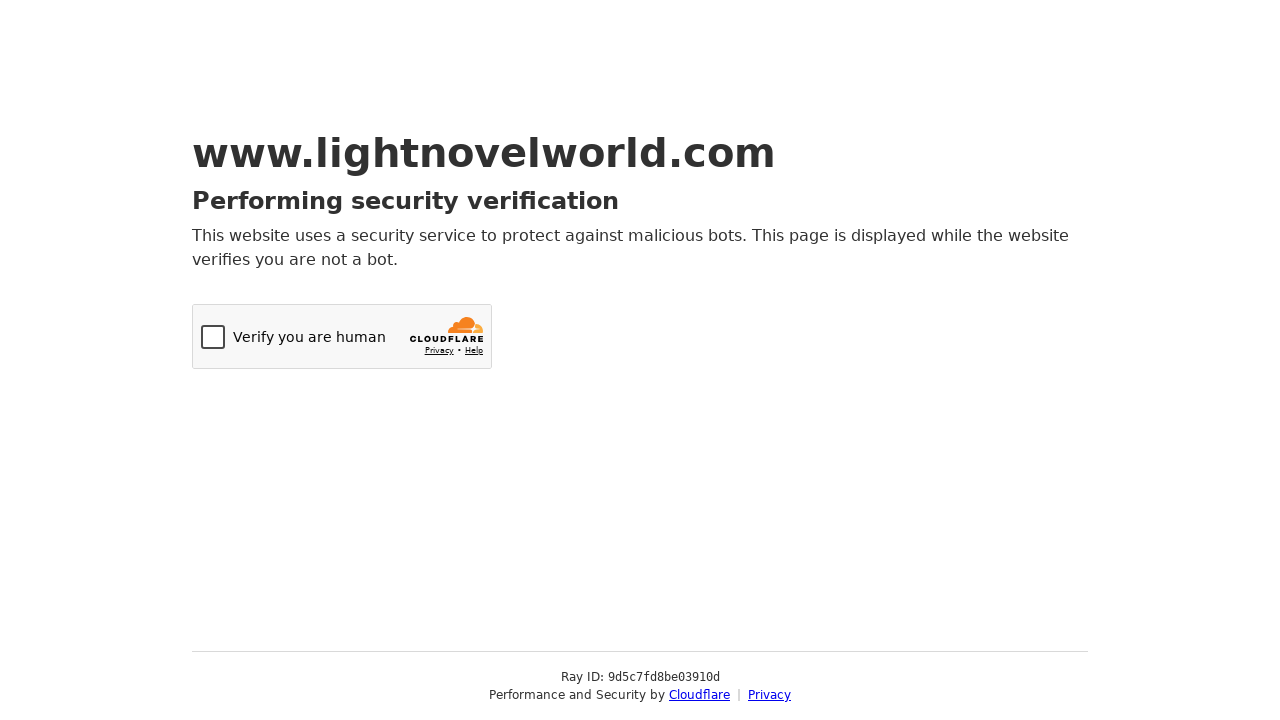

Removed localStorage item with key 'SomeKey'
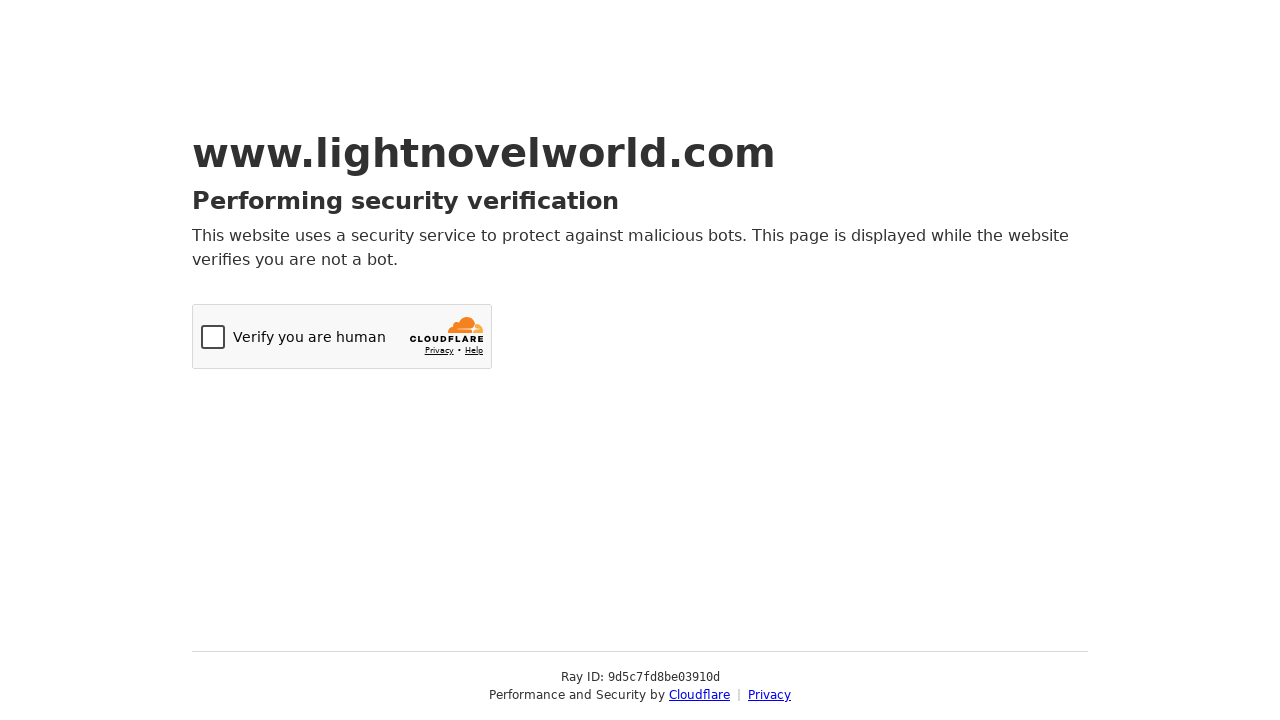

Verified localStorage item was deleted (value is null)
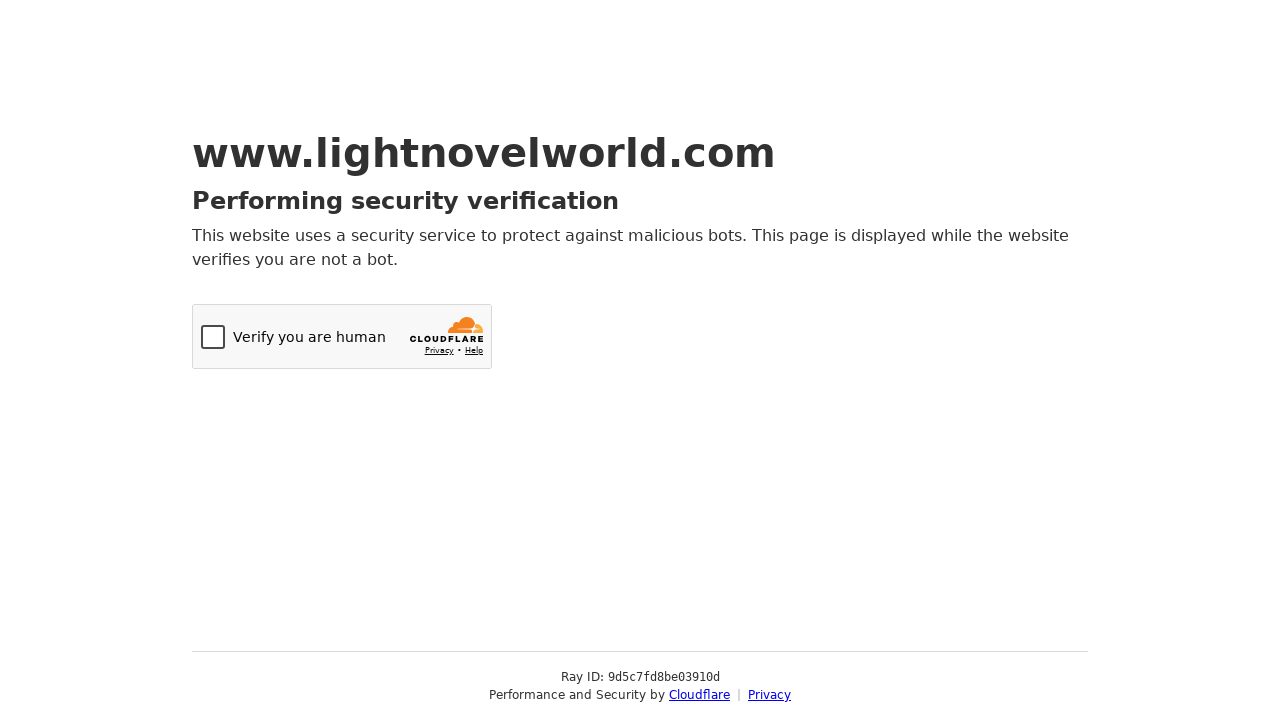

Navigated to Light Novel World website
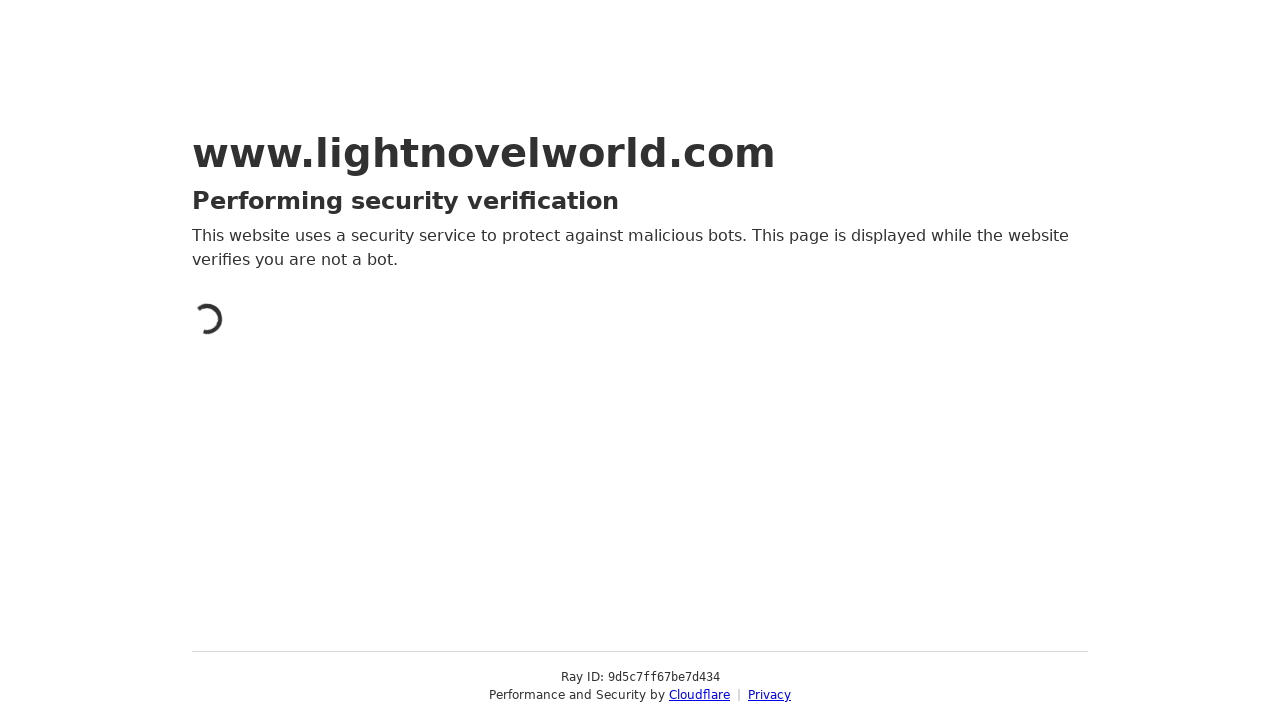

Added cookie 'SomeCookie' with value 'SomeValue'
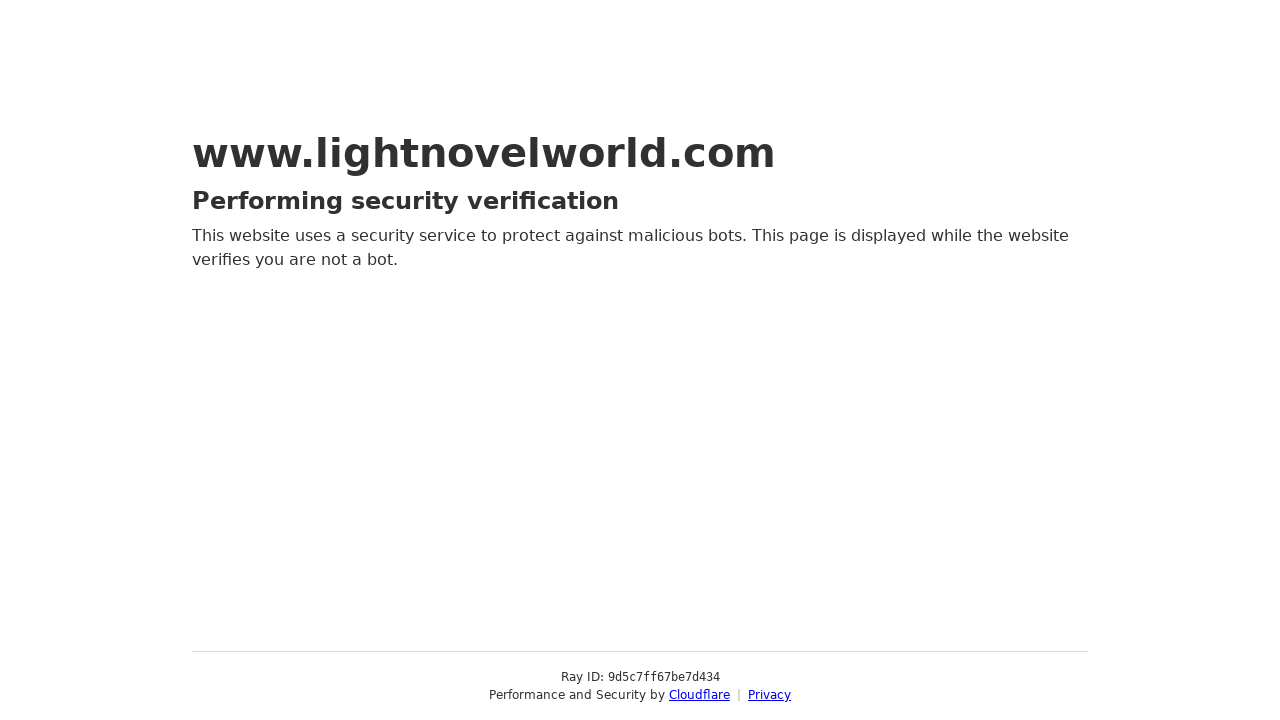

Retrieved all cookies from context
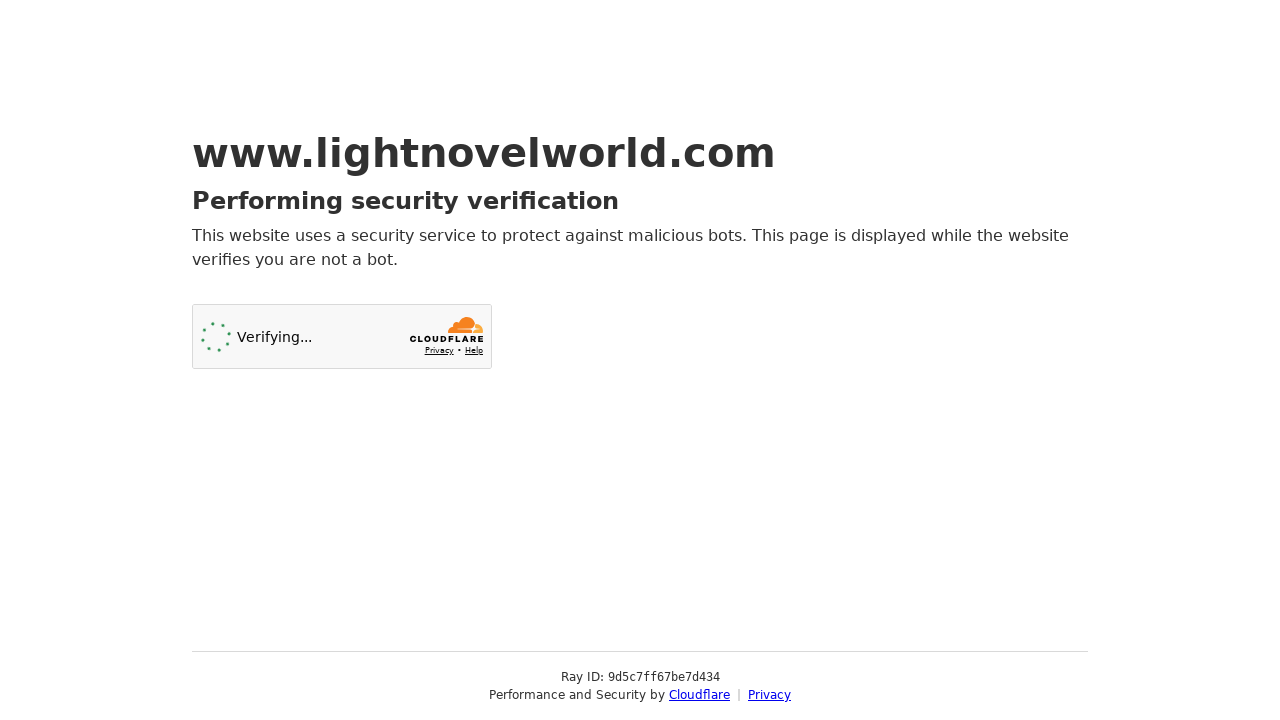

Cleared all cookies from context
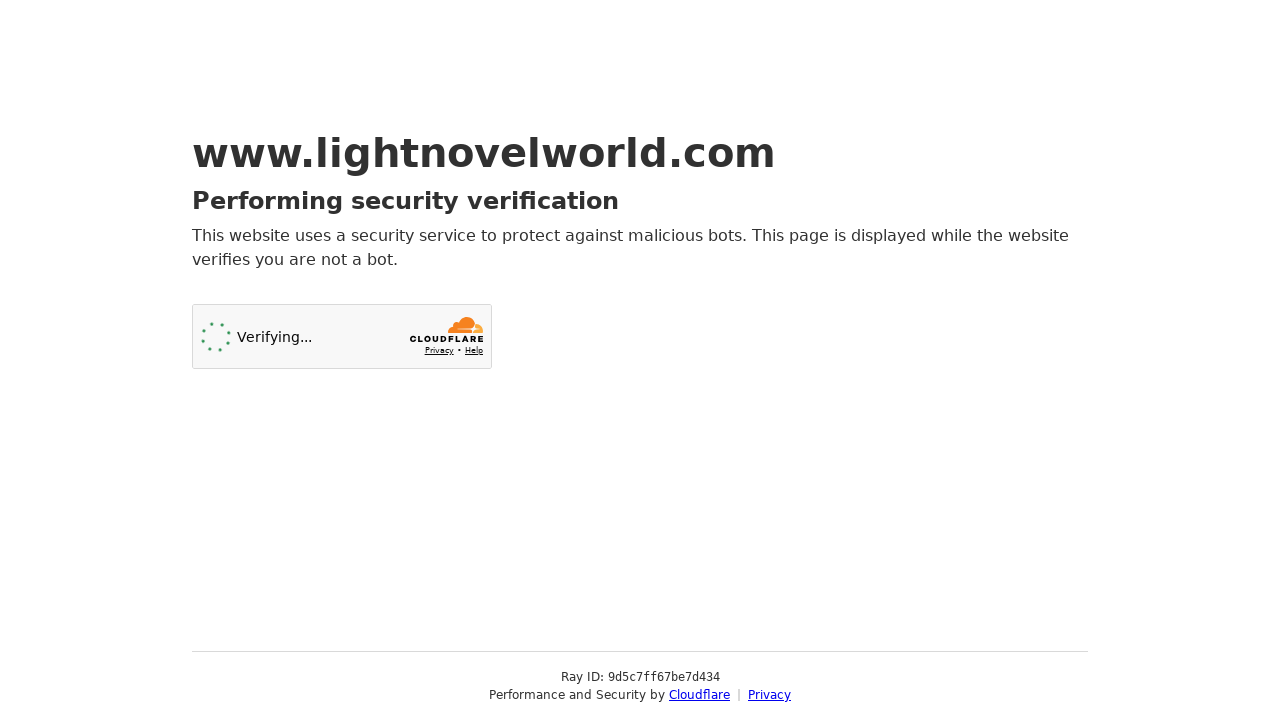

Verified all cookies were deleted
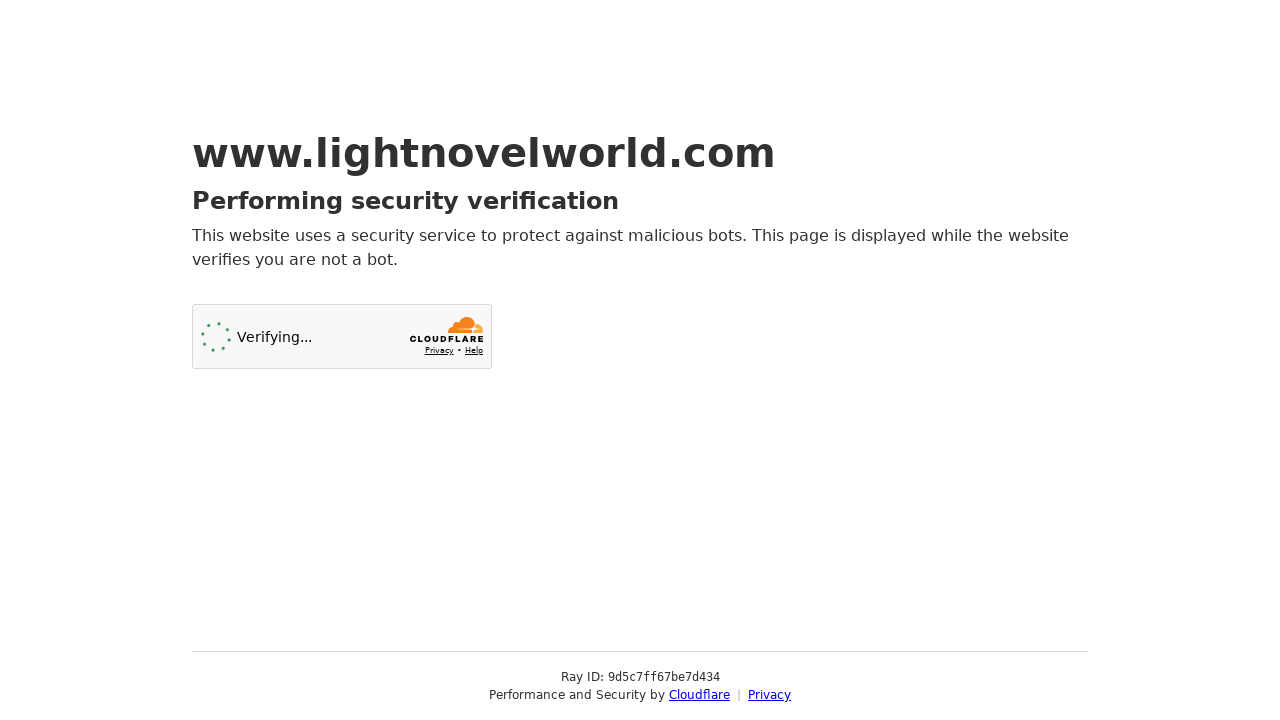

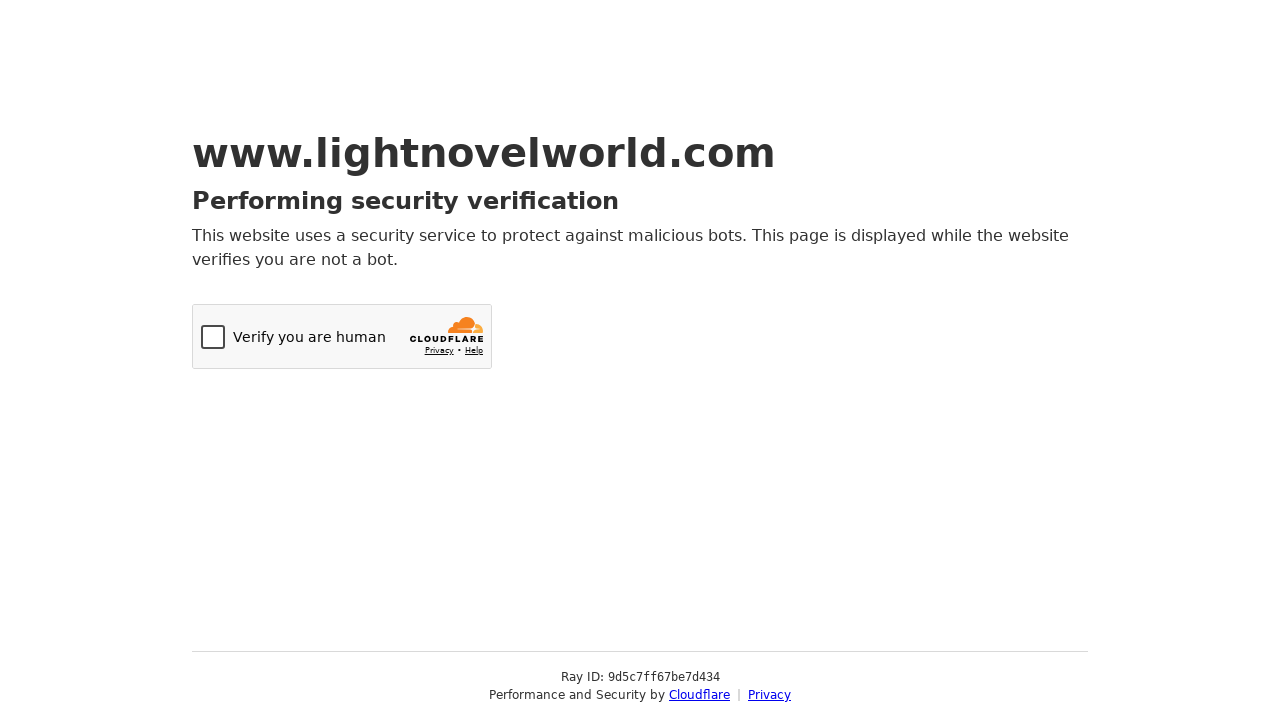